Tests the Add/Remove Elements functionality by clicking the Add Element button, verifying the Delete button appears, clicking Delete, and verifying the page heading is still visible.

Starting URL: https://the-internet.herokuapp.com/add_remove_elements/

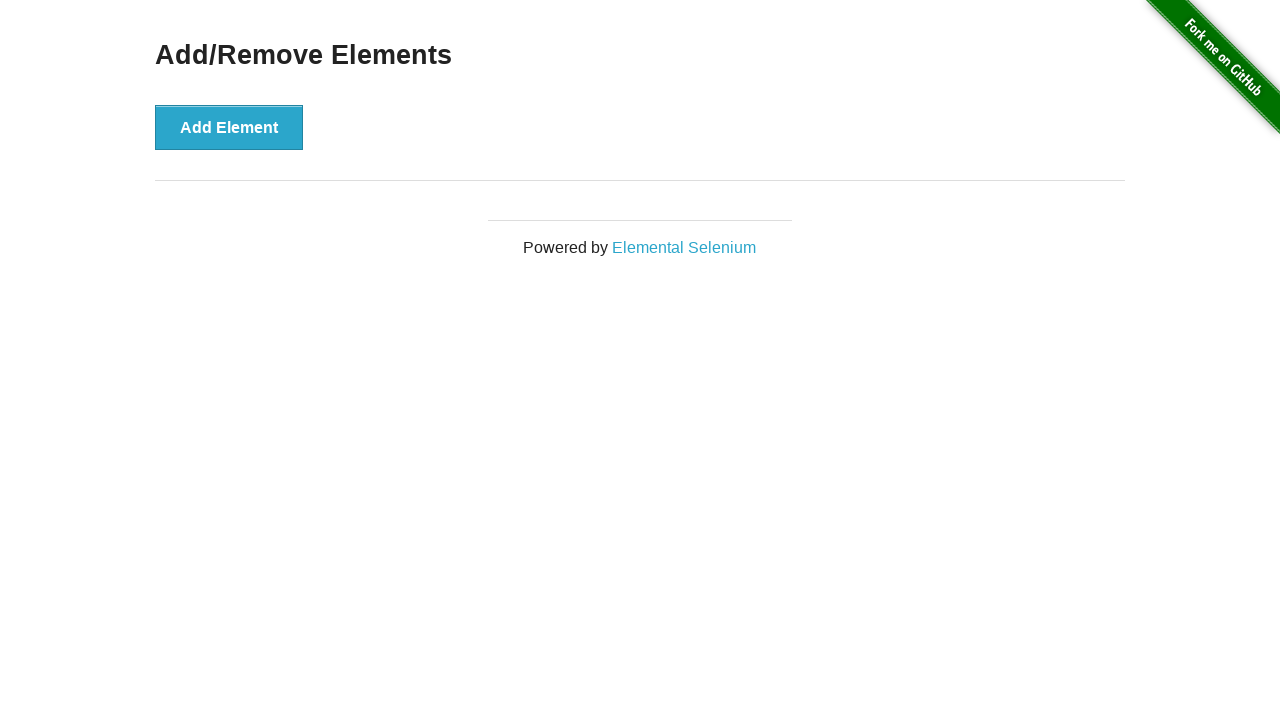

Clicked the 'Add Element' button at (229, 127) on xpath=//*[text()='Add Element']
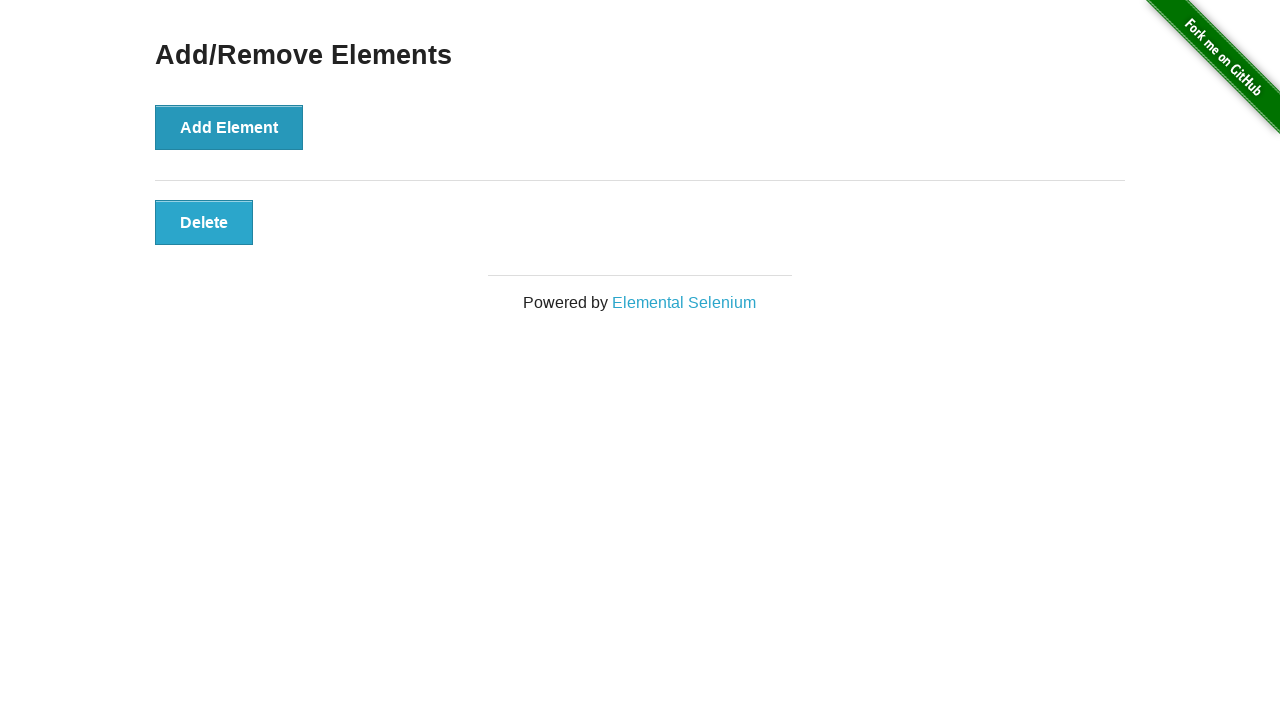

Waited for Delete button to appear
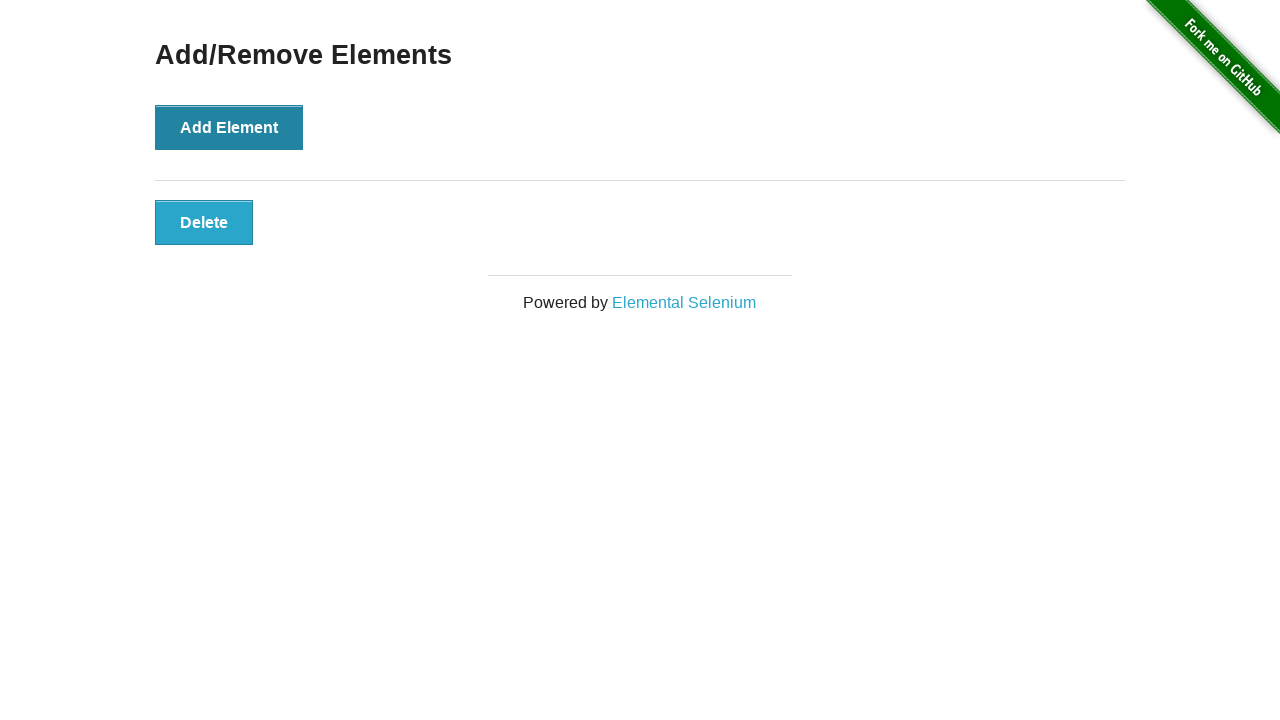

Located the Delete button element
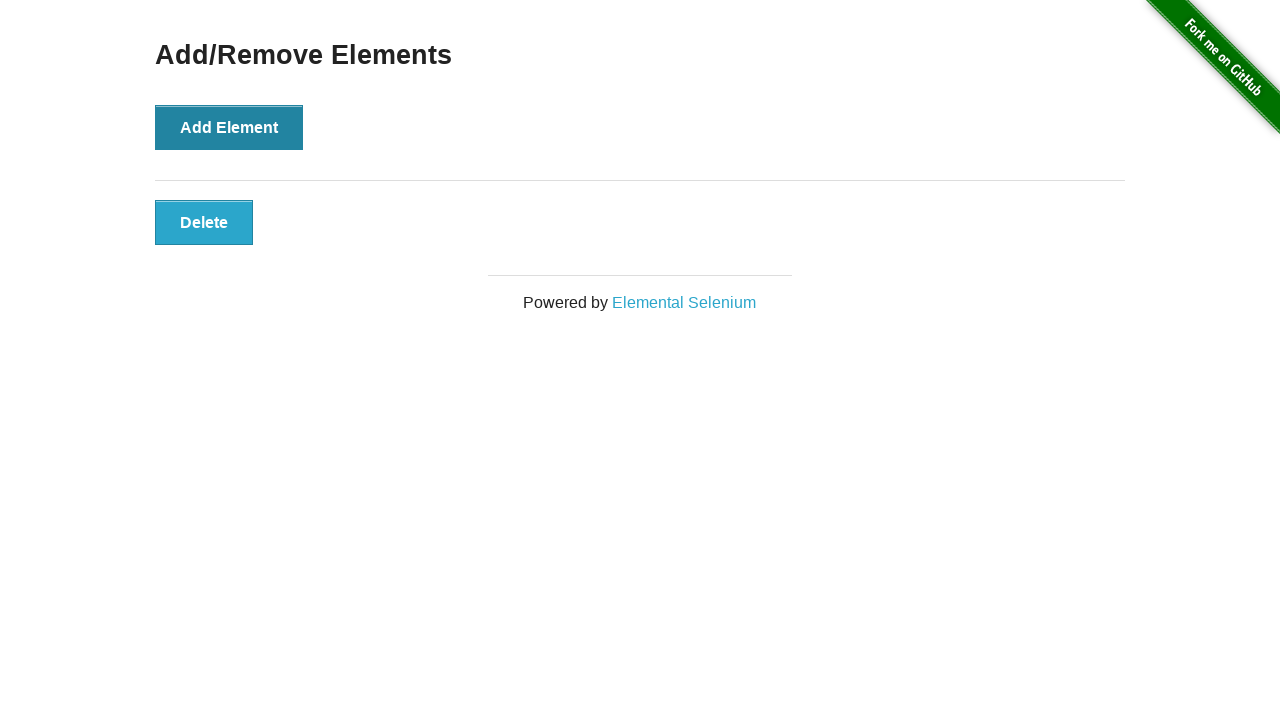

Verified that Delete button is visible
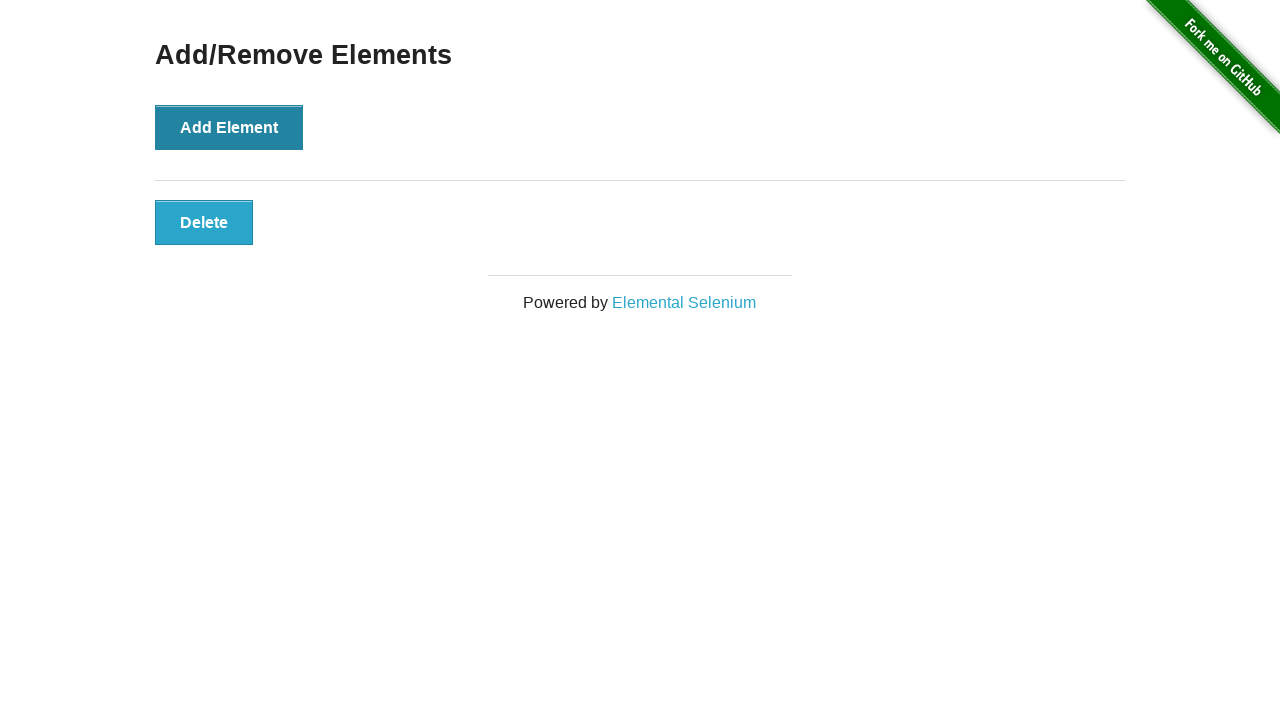

Clicked the Delete button at (204, 222) on xpath=//*[text()='Delete']
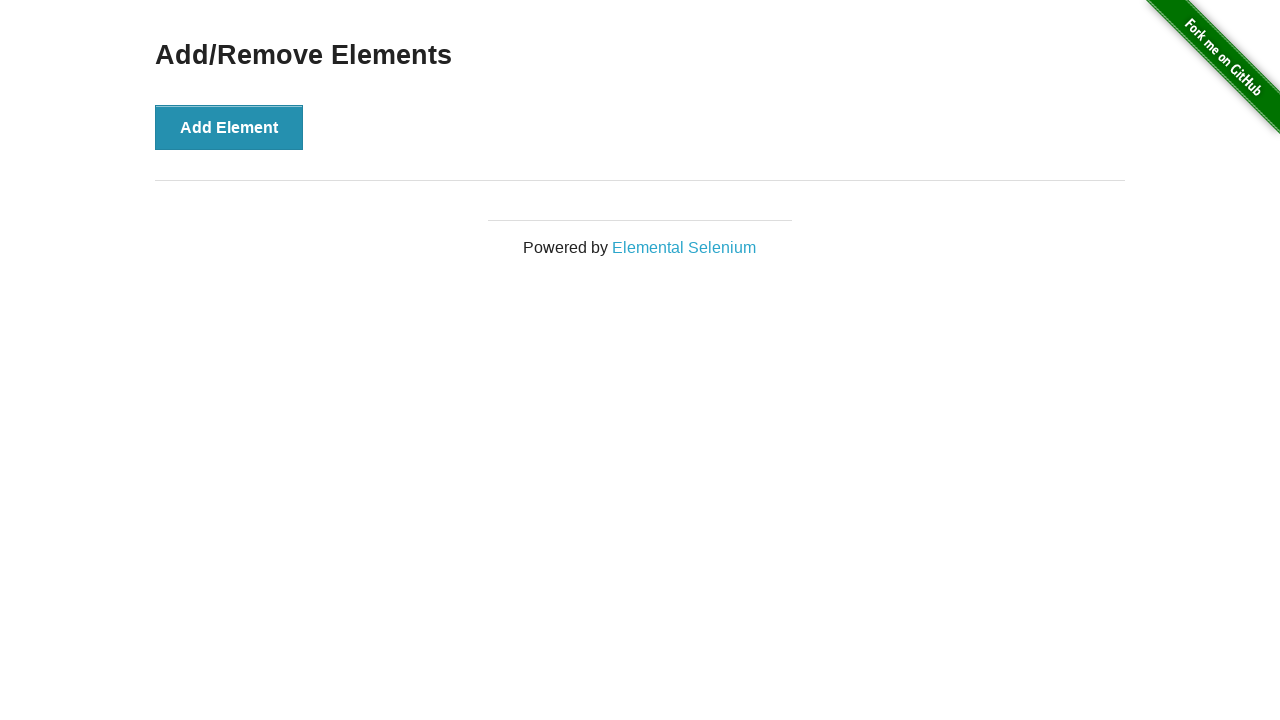

Located the 'Add/Remove Elements' heading
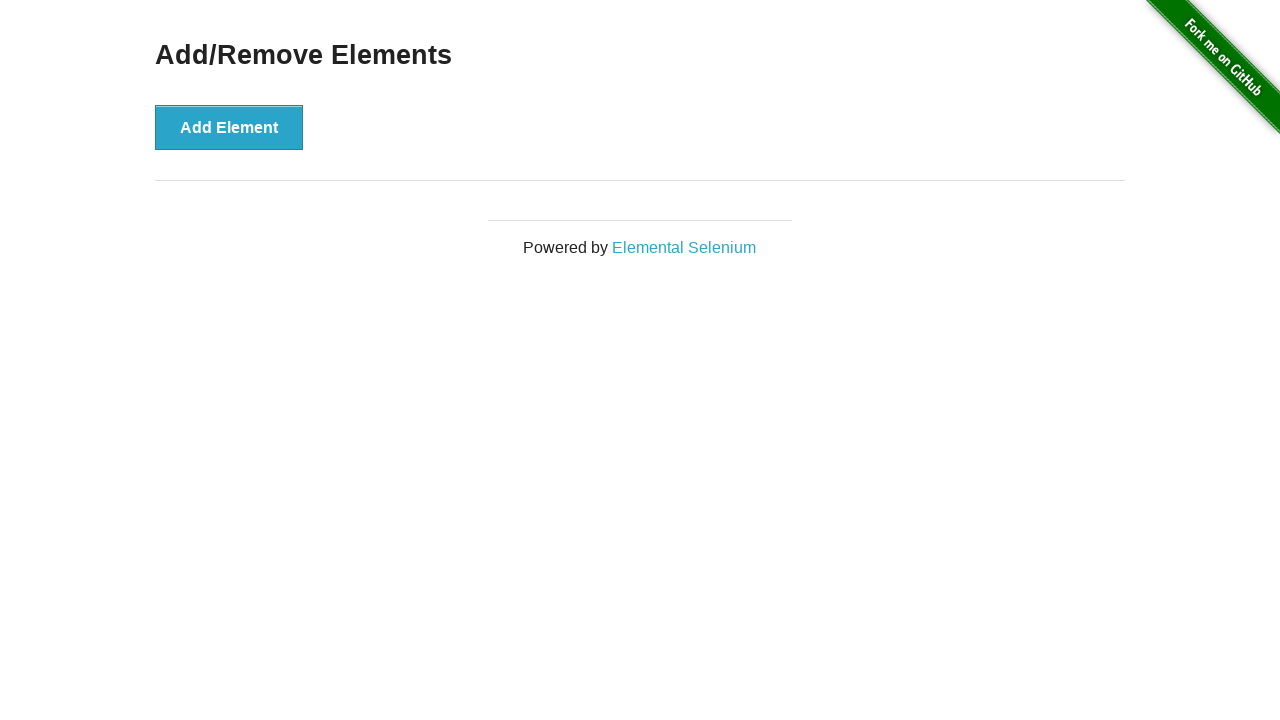

Verified that 'Add/Remove Elements' heading is still visible after deletion
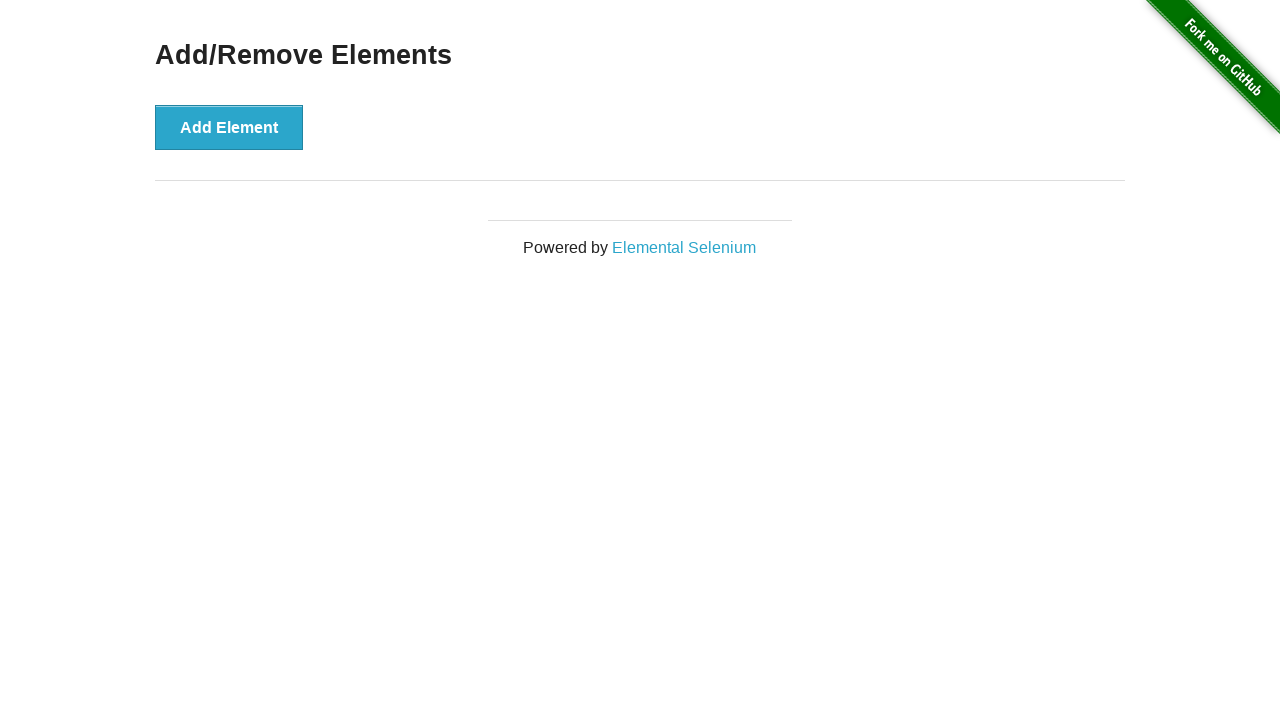

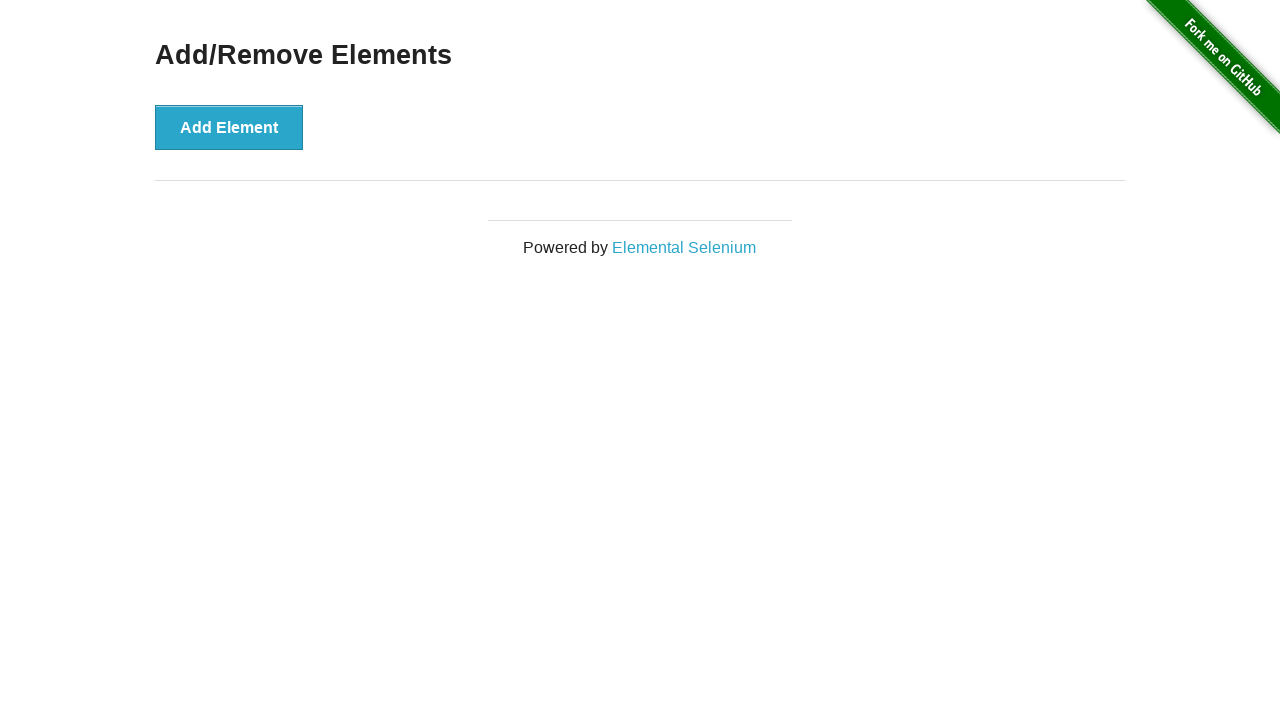